Tests JavaScript confirm dialog by clicking the second alert button, dismissing (canceling) the alert, and verifying the cancel result

Starting URL: https://testcenter.techproeducation.com/index.php?page=javascript-alerts

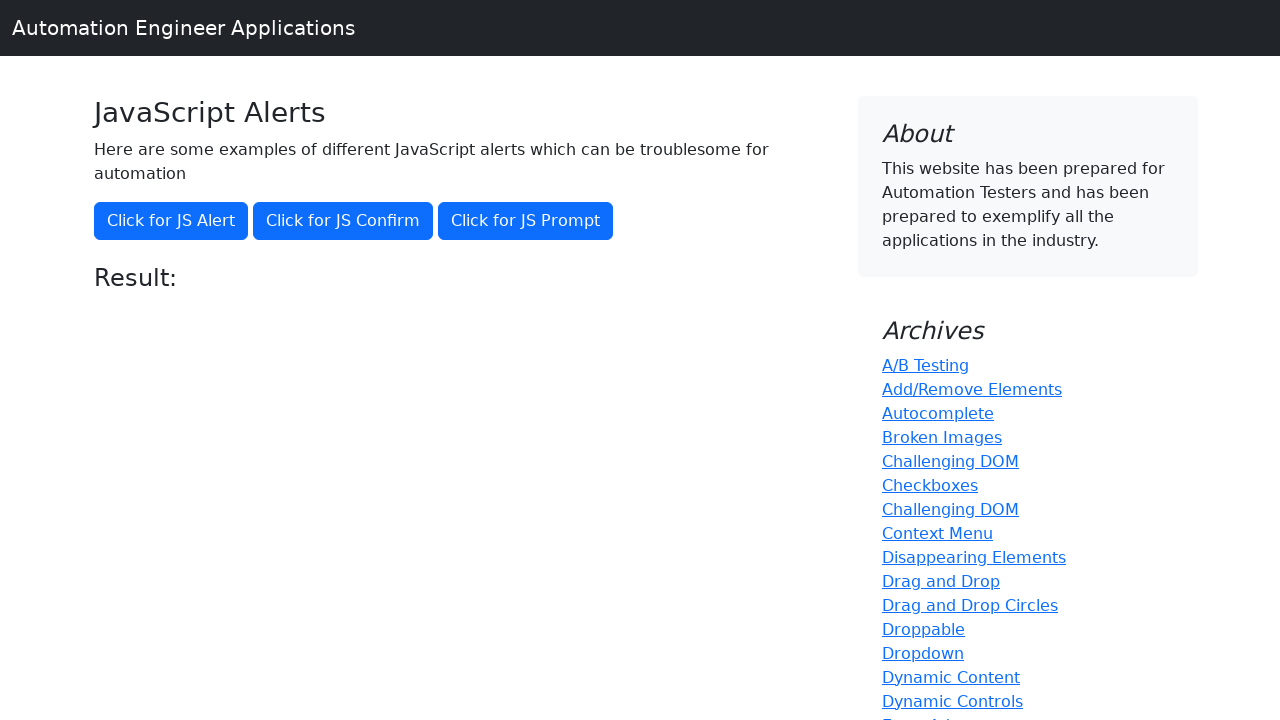

Set up dialog handler to dismiss alerts
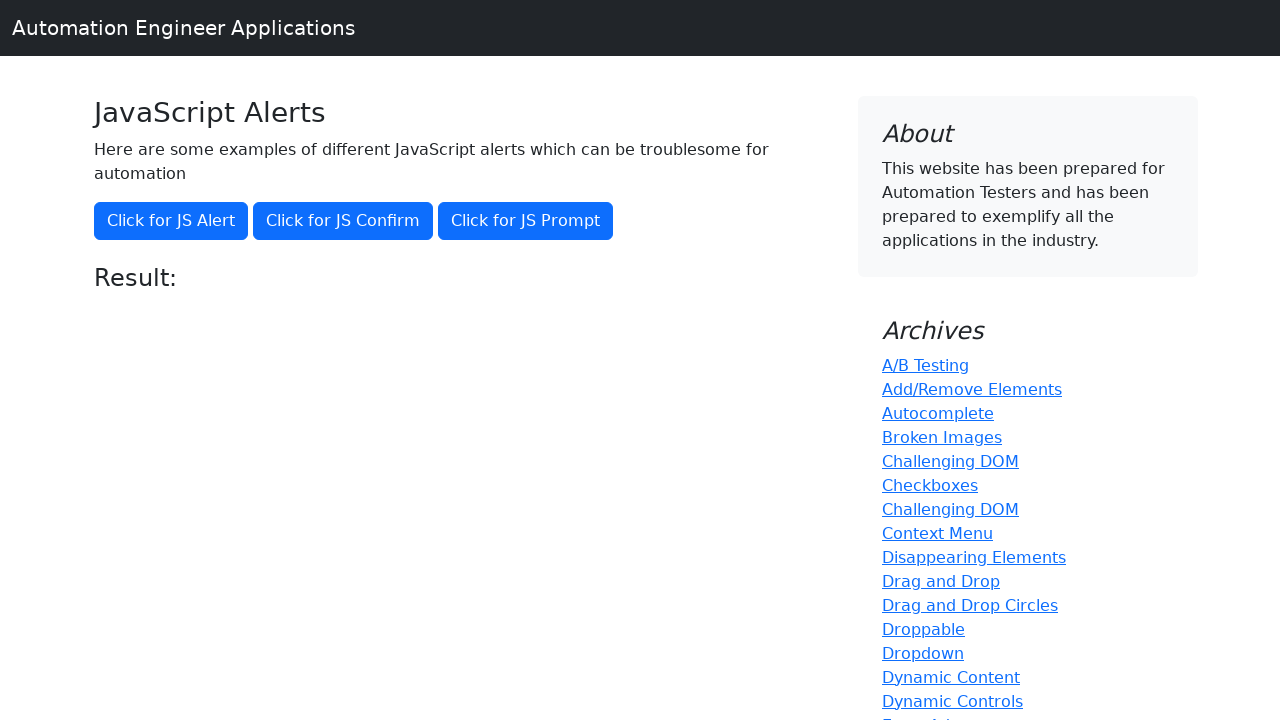

Clicked the JS Confirm button at (343, 221) on xpath=//button[@onclick='jsConfirm()']
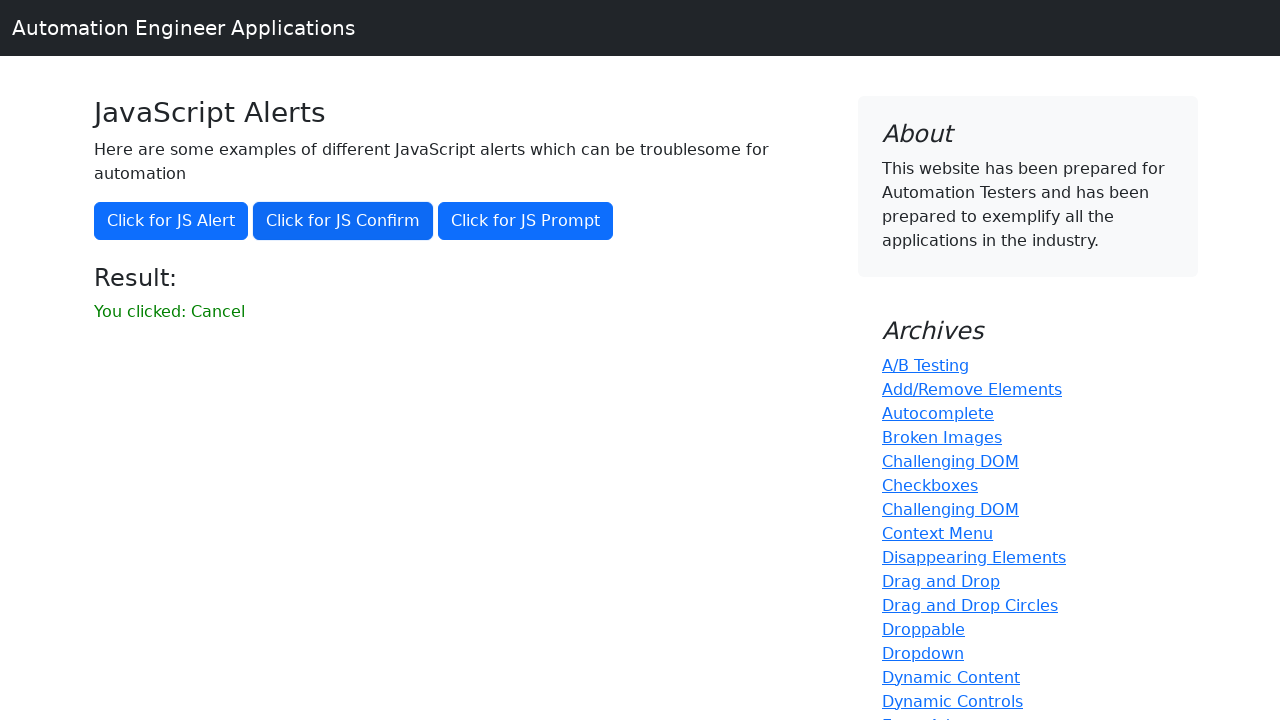

Result element loaded and became visible
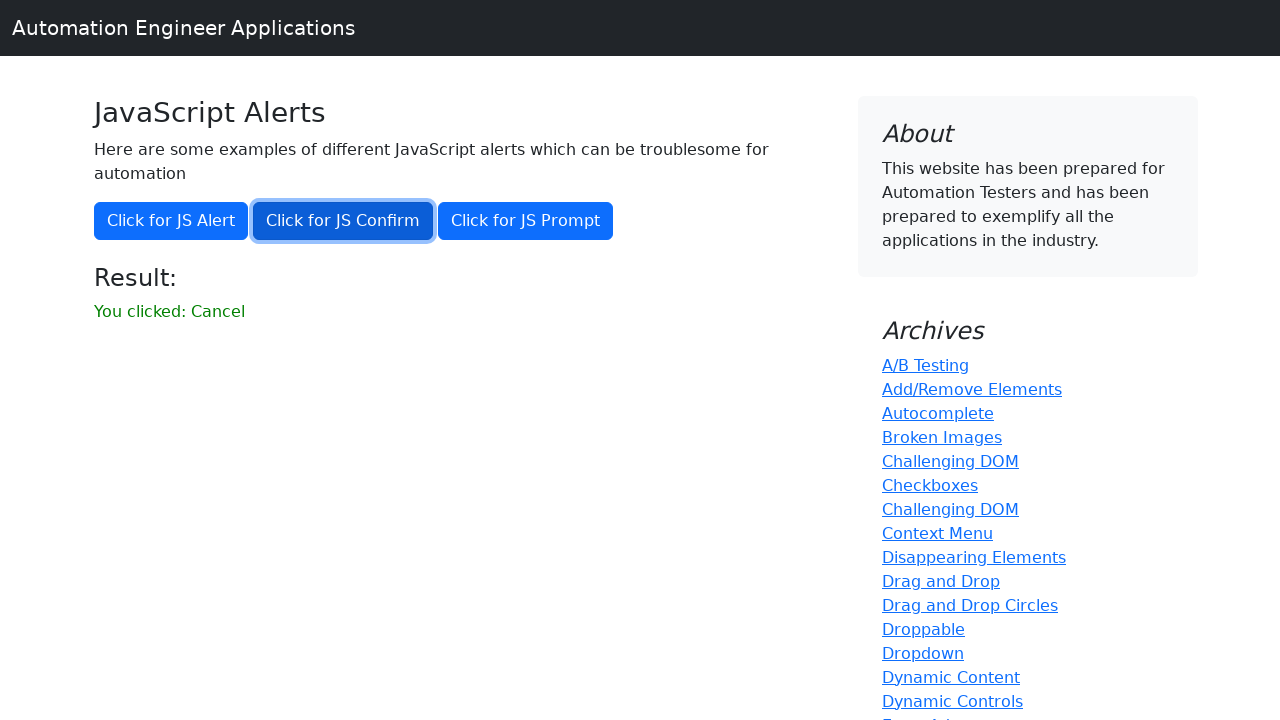

Retrieved result text from the page
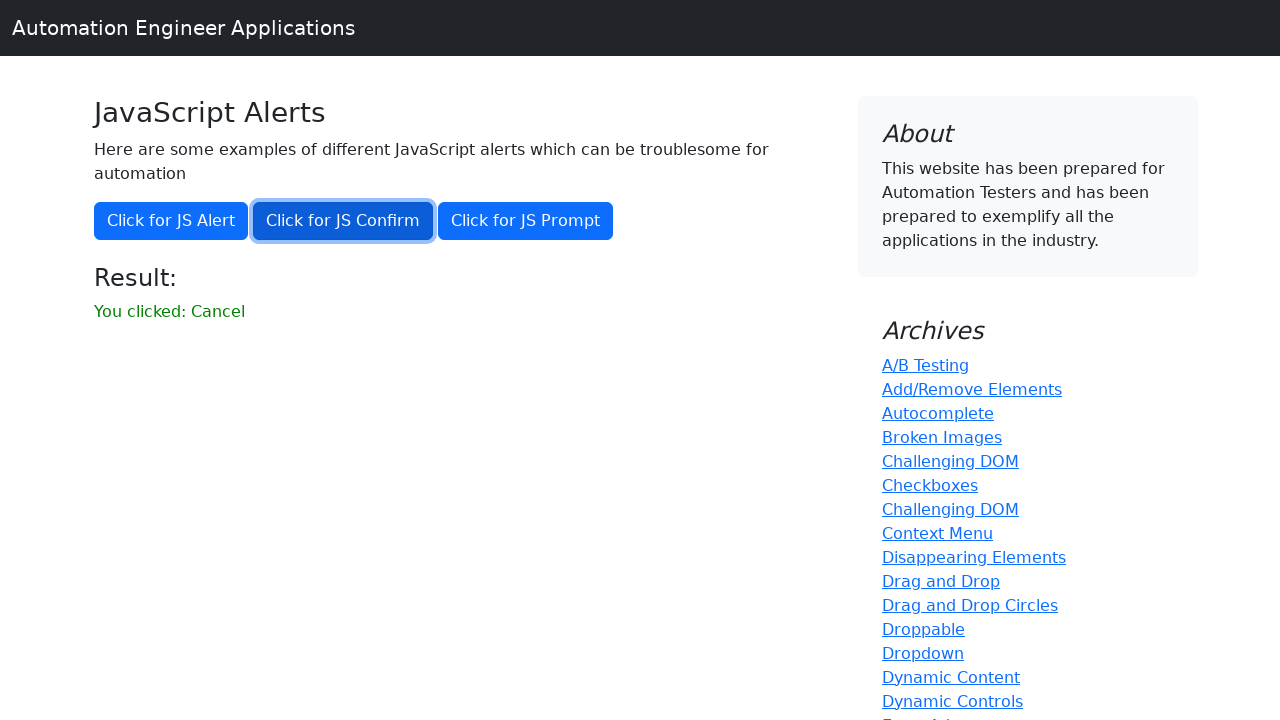

Verified that the result text is 'You clicked: Cancel'
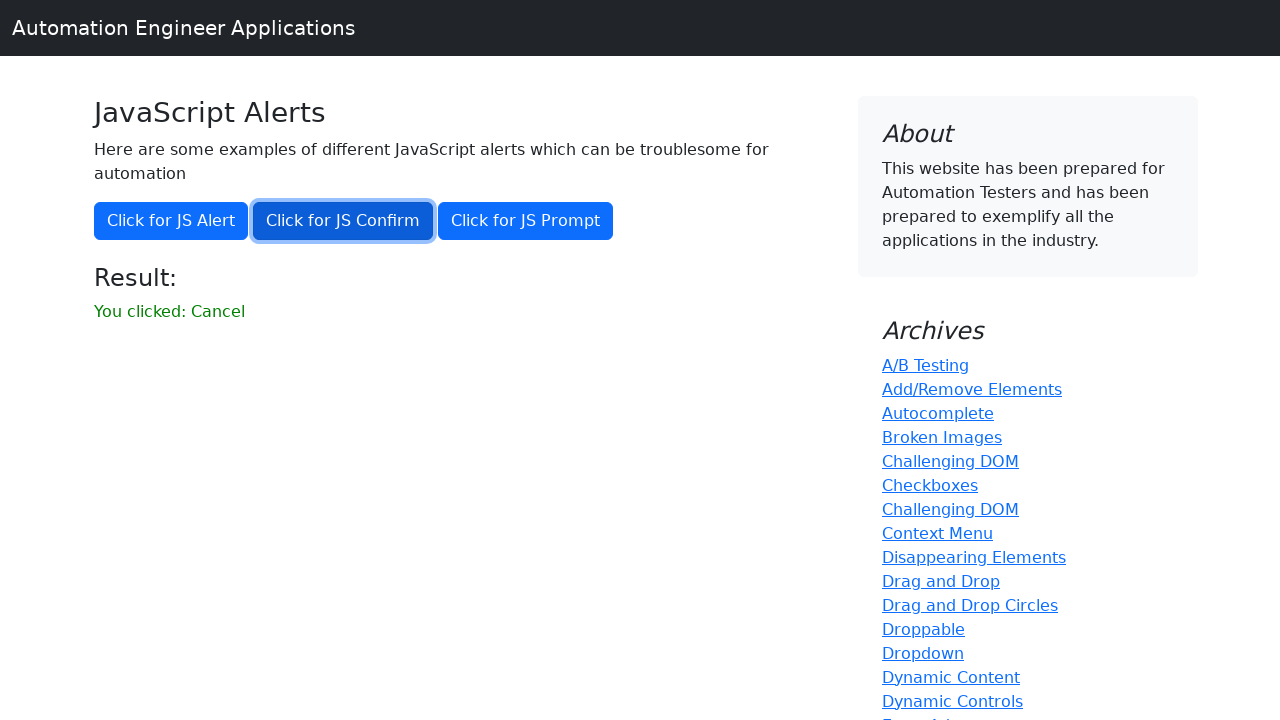

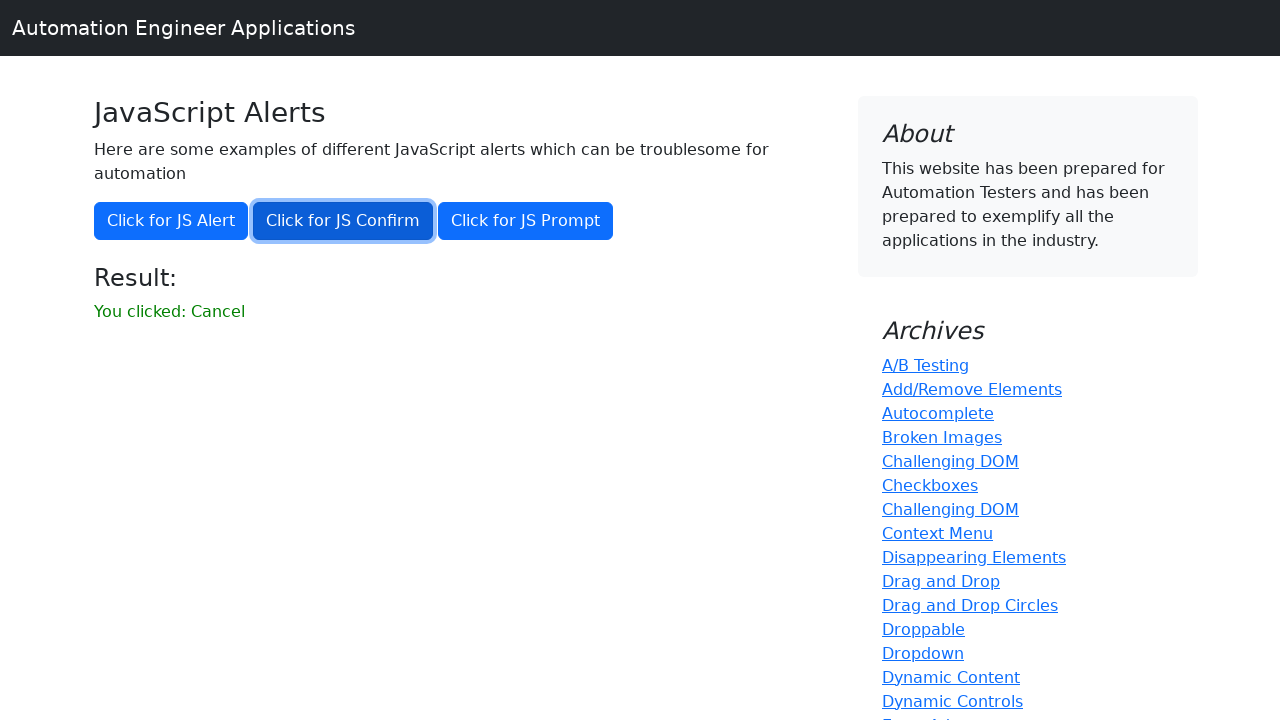